Navigates to Axis Bank website and retrieves the page title to verify the page loads correctly

Starting URL: https://www.axisbank.com/

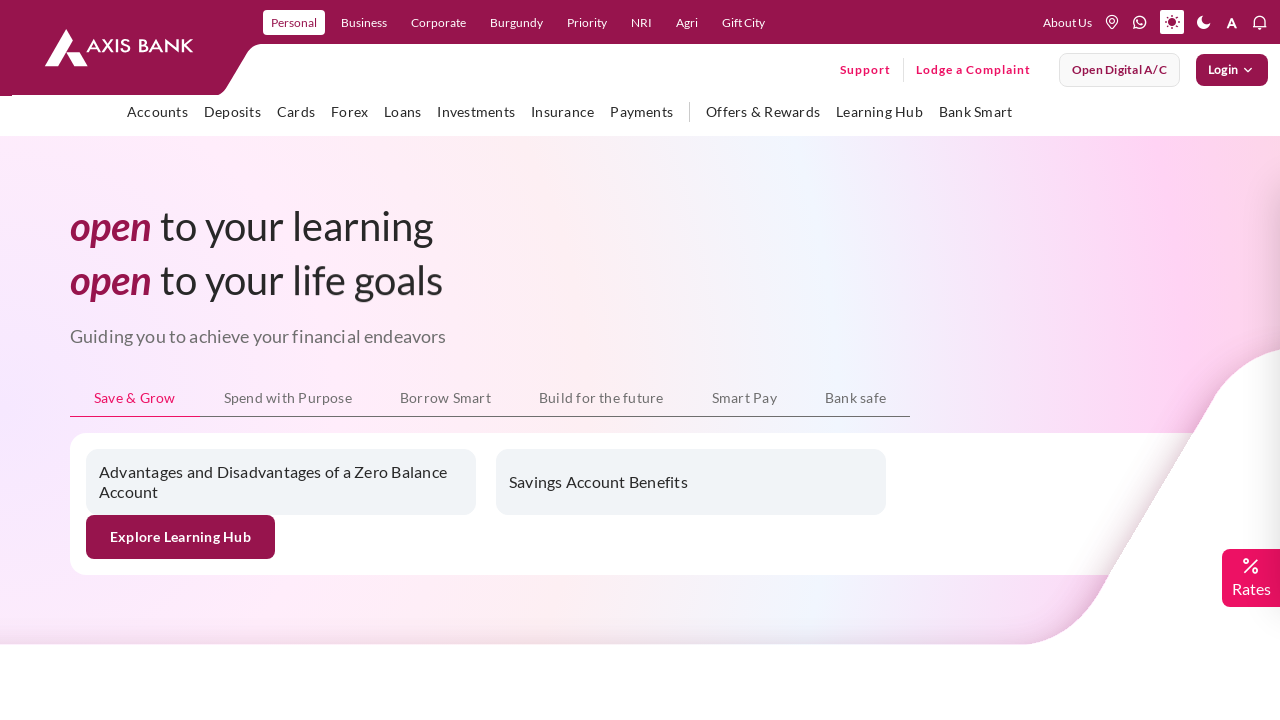

Waited for page to reach domcontentloaded state
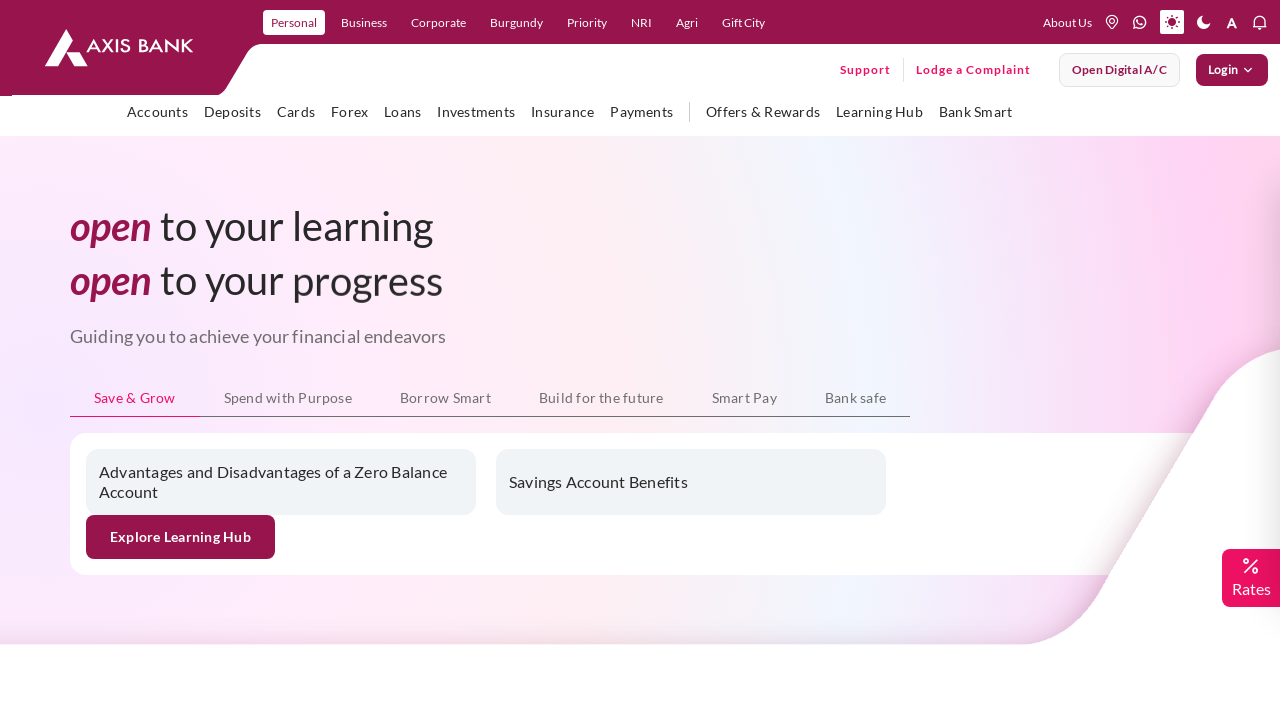

Retrieved page title: Personal Banking | Internet Banking | Corporate, NRI Banking Services Online - Axis Bank
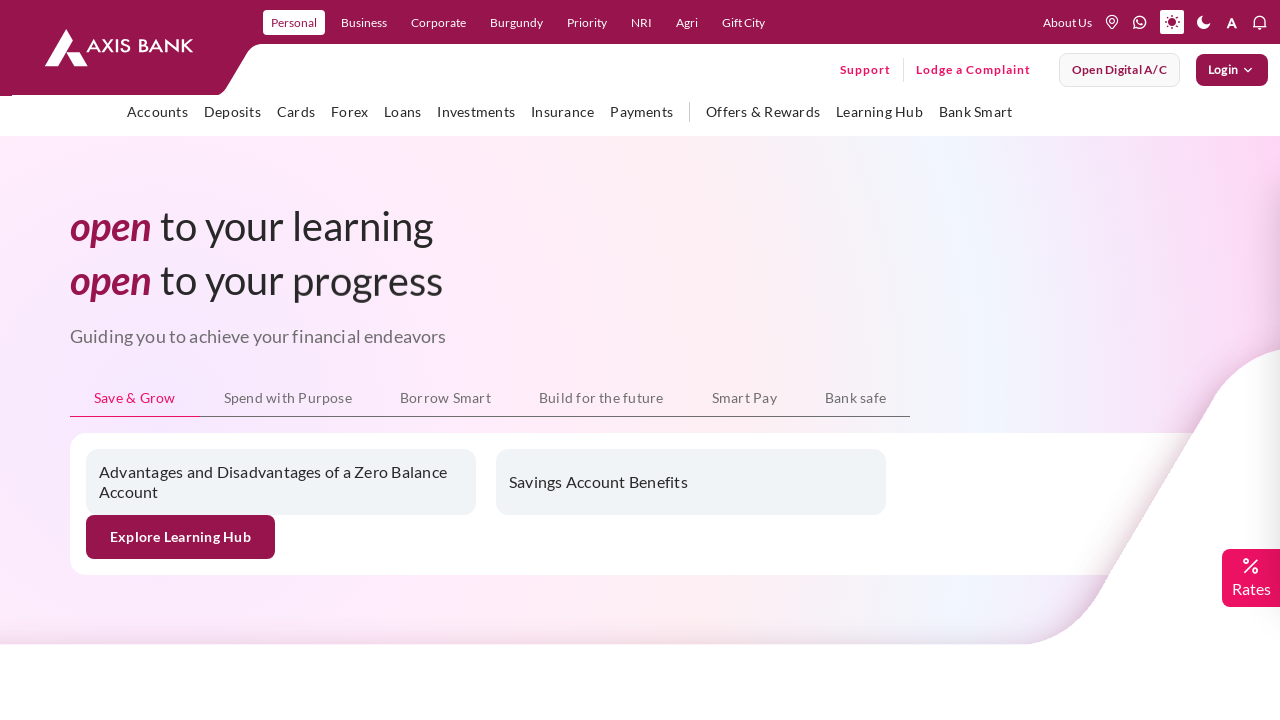

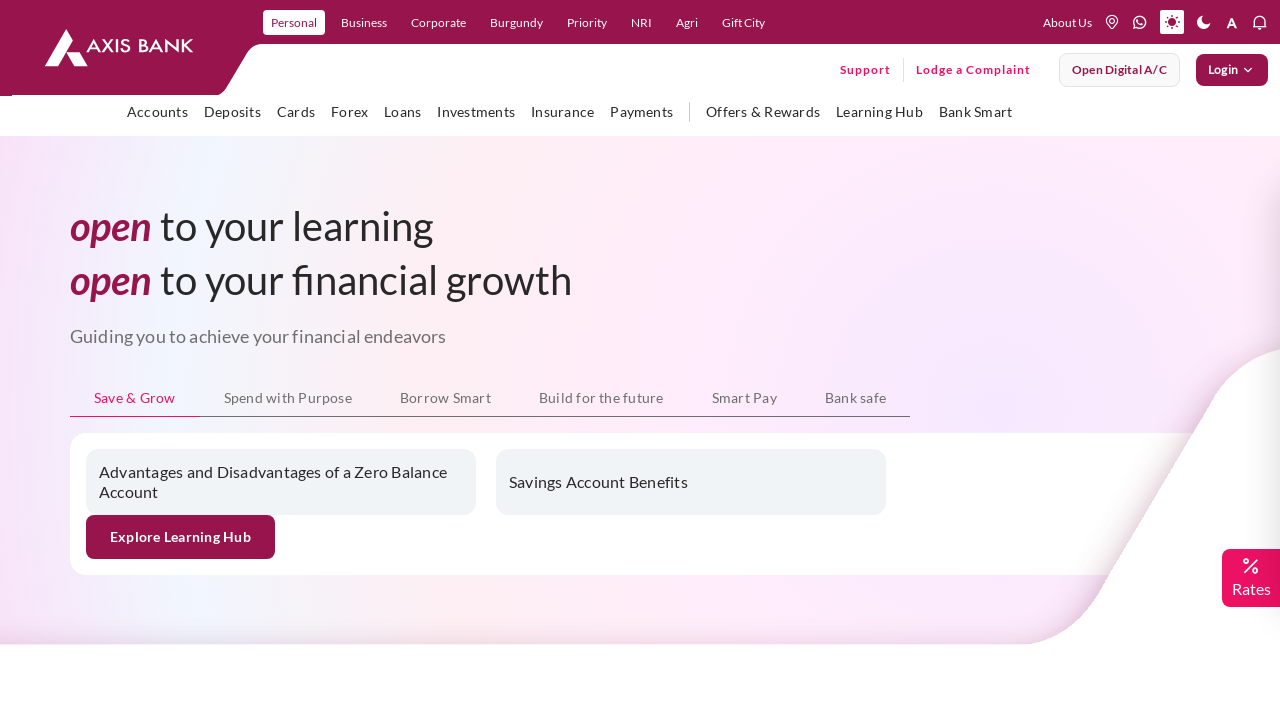